Navigates to the Demoblaze e-commerce demo site and verifies the page loads

Starting URL: https://www.demoblaze.com/

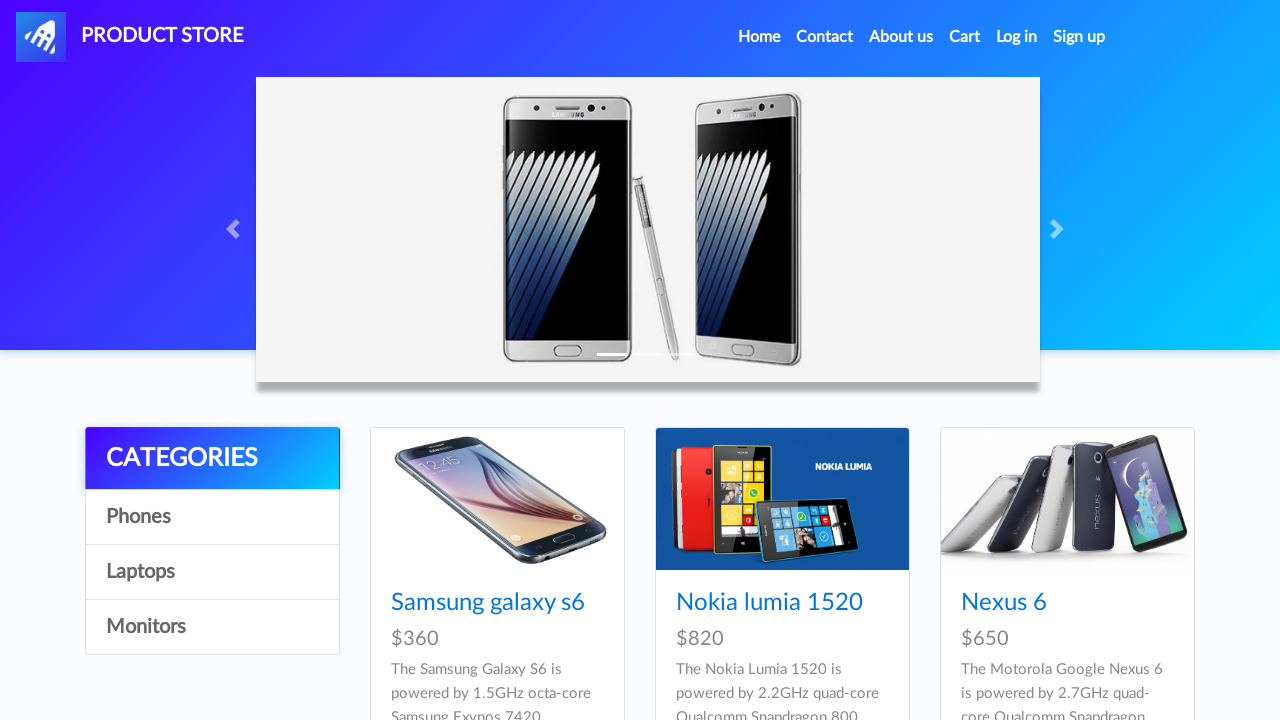

Navigated to Demoblaze e-commerce demo site
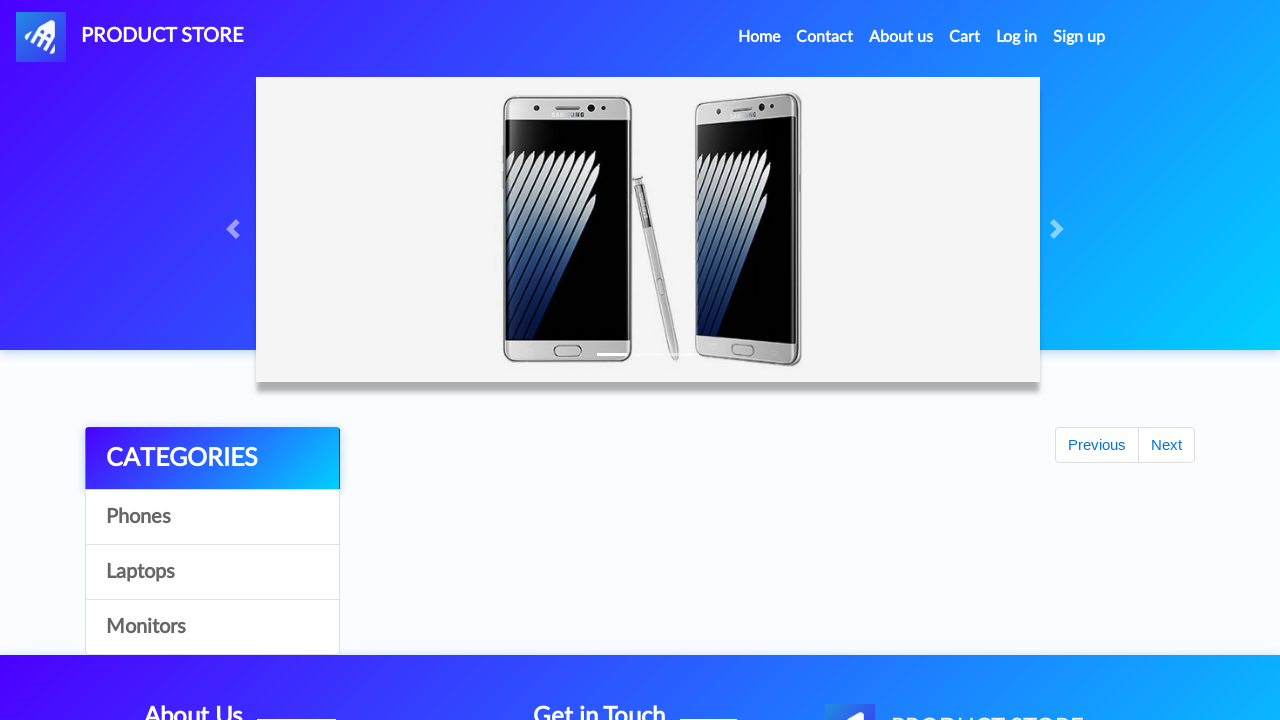

Page DOM content loaded
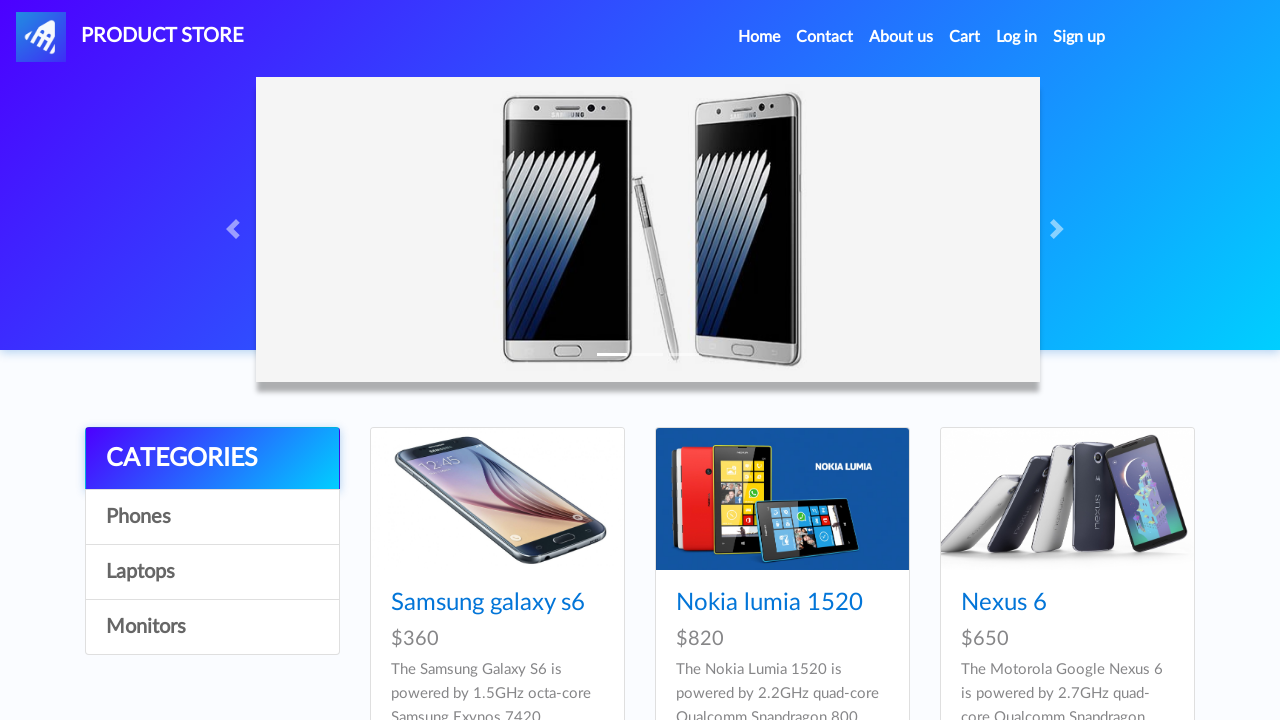

Verified page title is 'STORE'
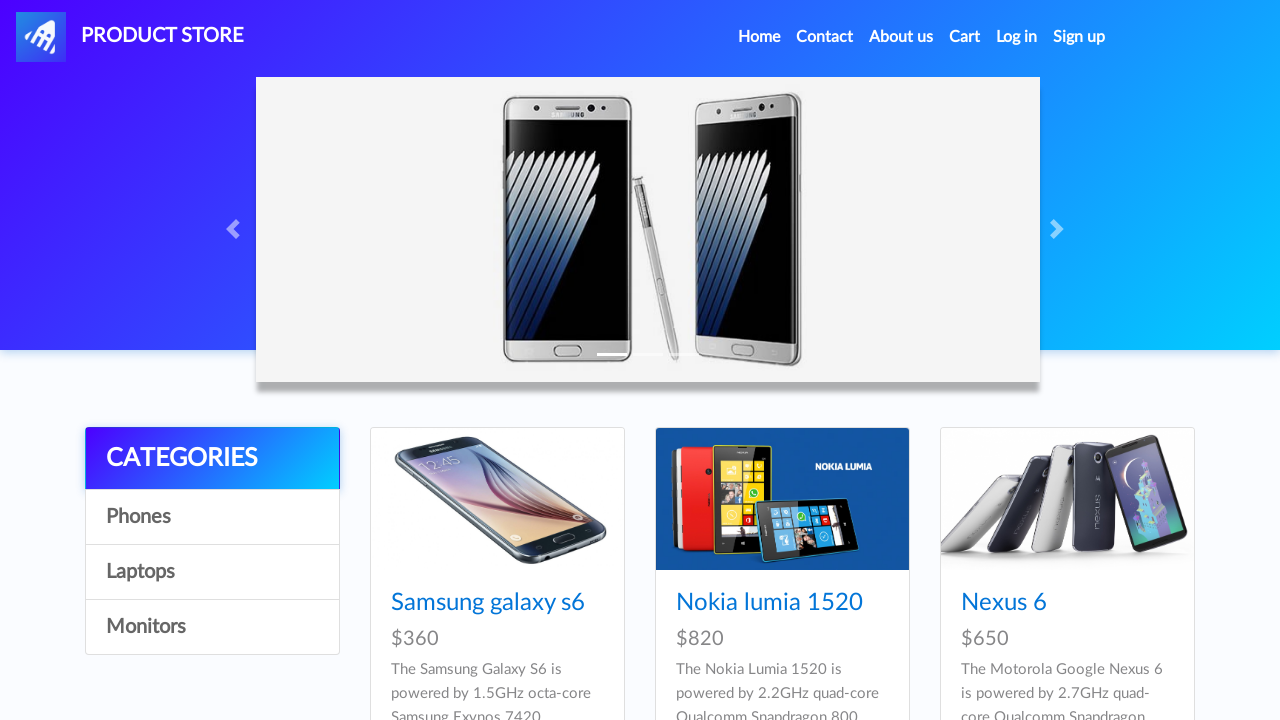

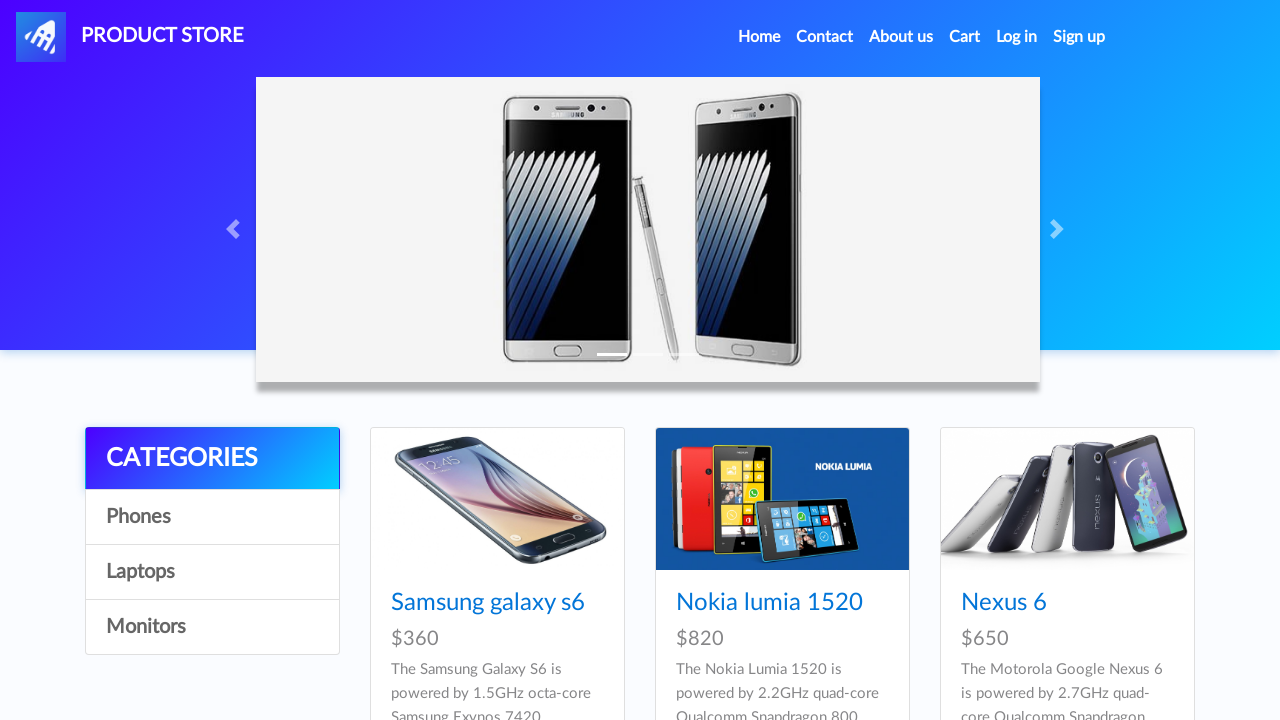